Tests user registration and login flow by filling out a signup form with generated data, creating an account, and verifying successful login

Starting URL: https://www.testotomasyonu.com

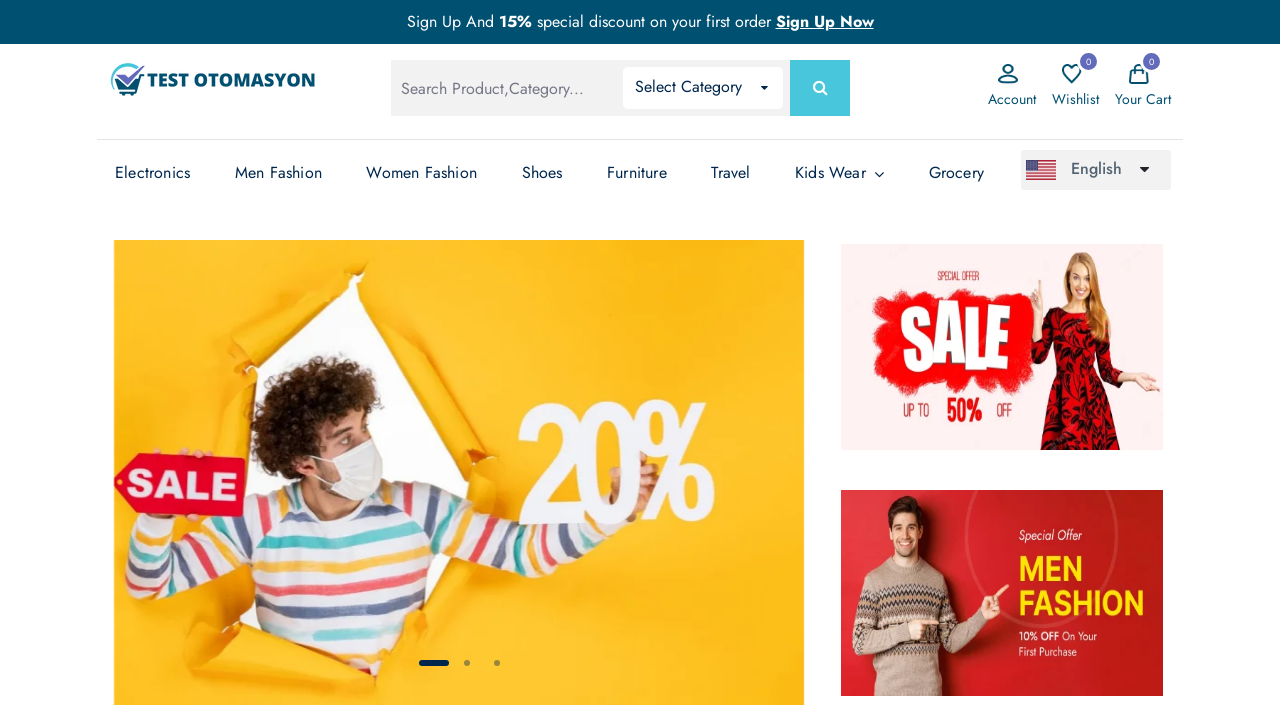

Clicked on Account link at (1012, 99) on (//span[.='Account'])[1]
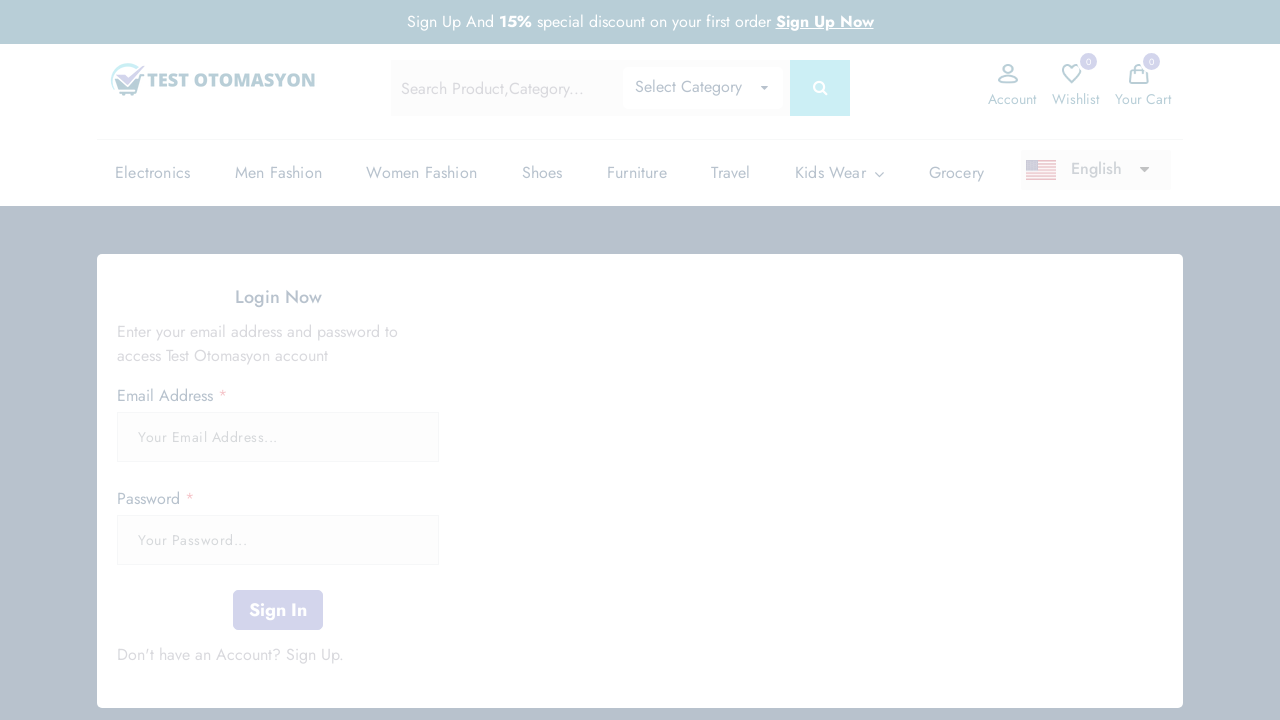

Clicked on Sign Up link at (312, 360) on xpath=//*[@class='sign-up ']
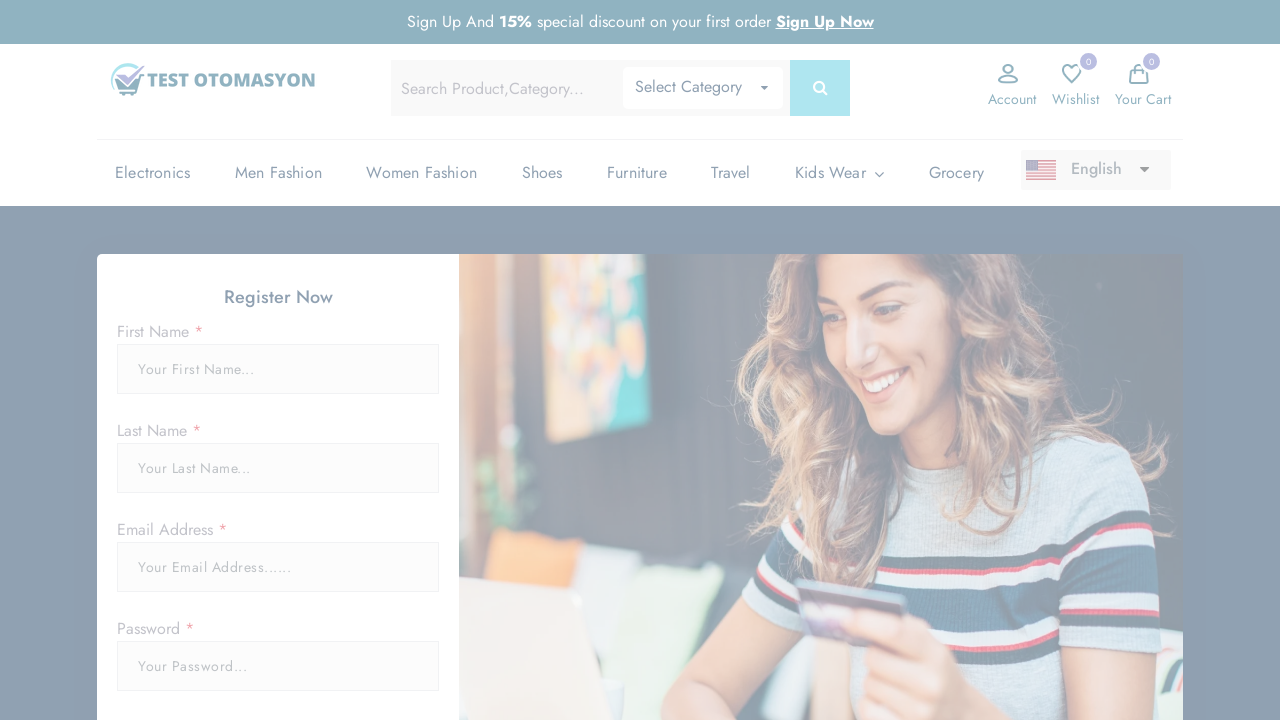

Generated fake registration data
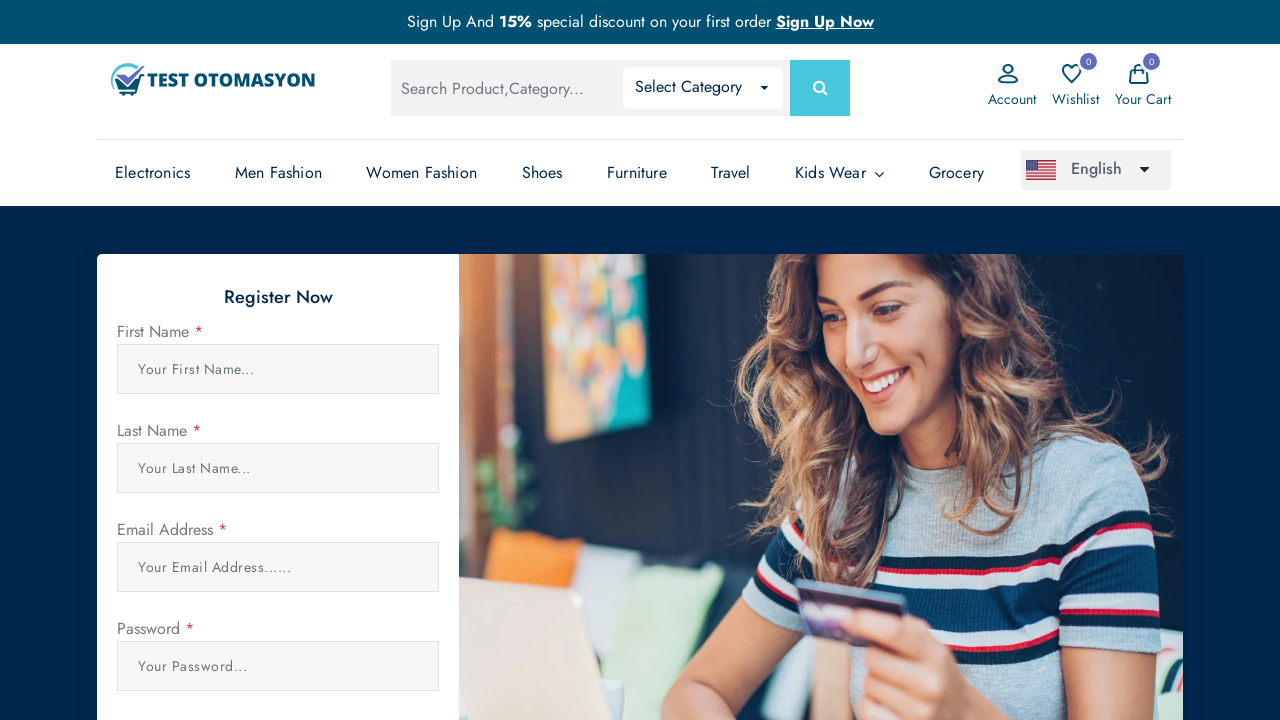

Clicked on firstName field at (278, 369) on #firstName
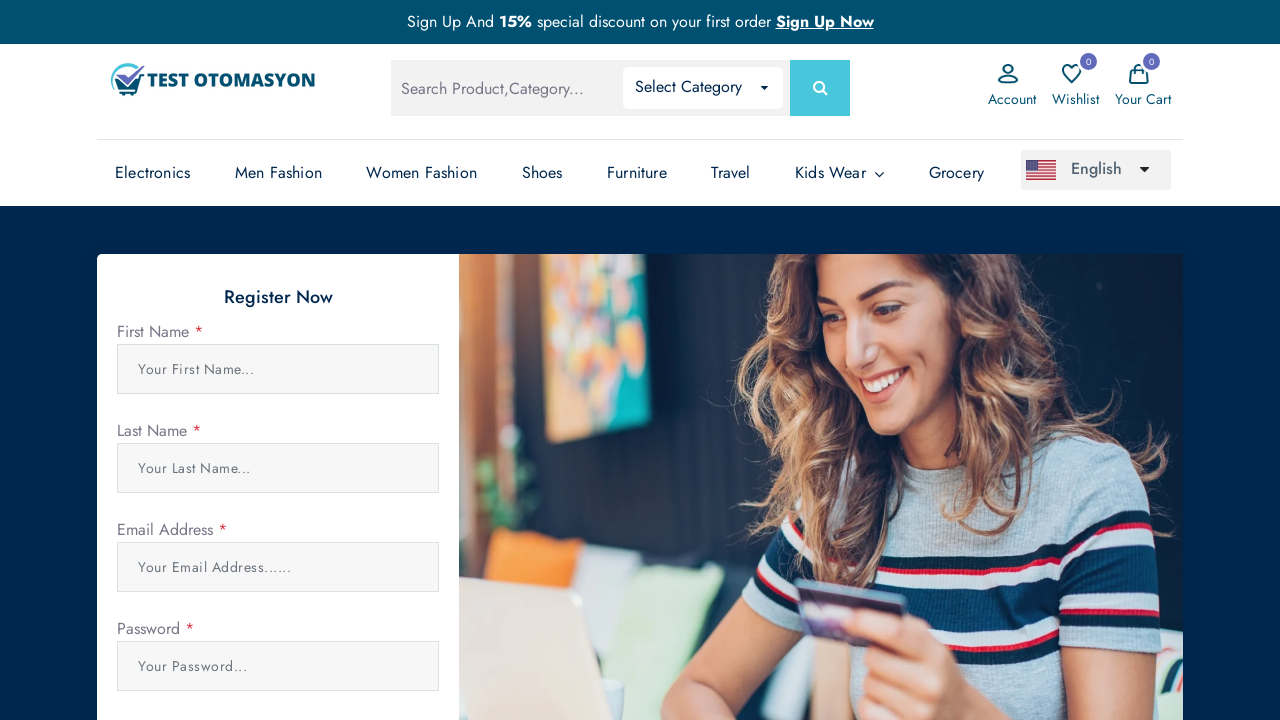

Typed first name: John625
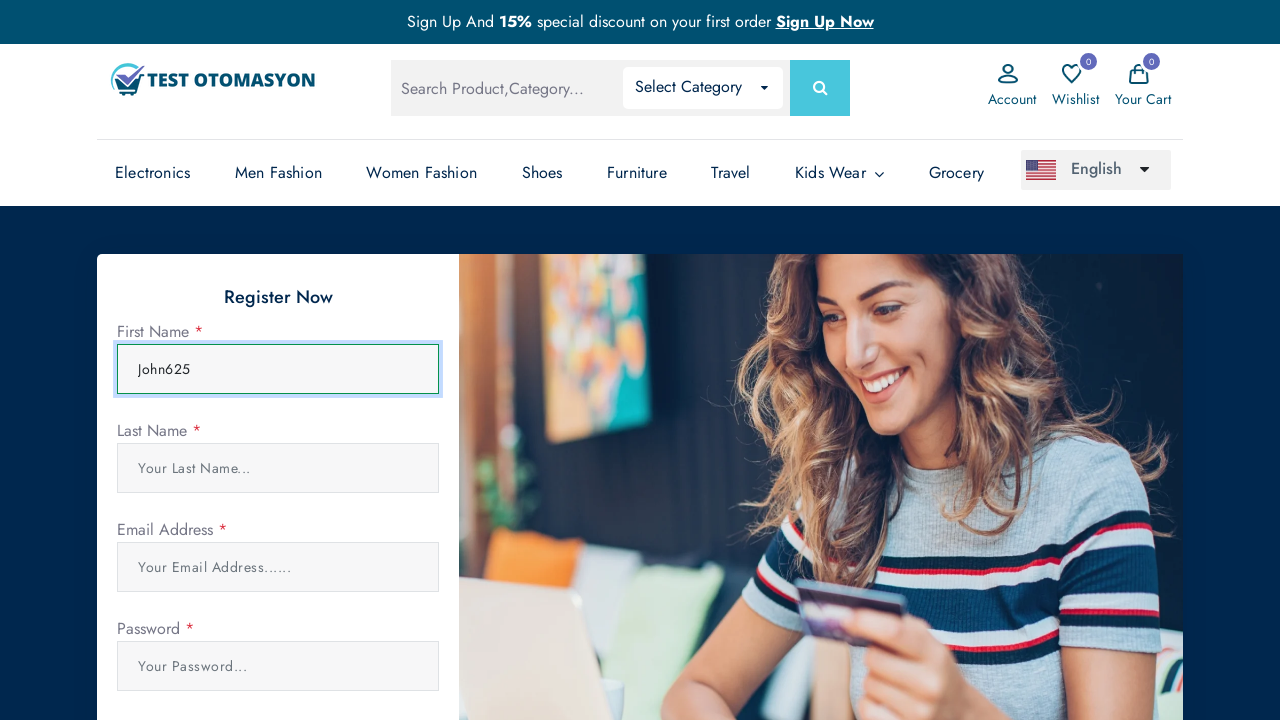

Pressed Tab to move to last name field
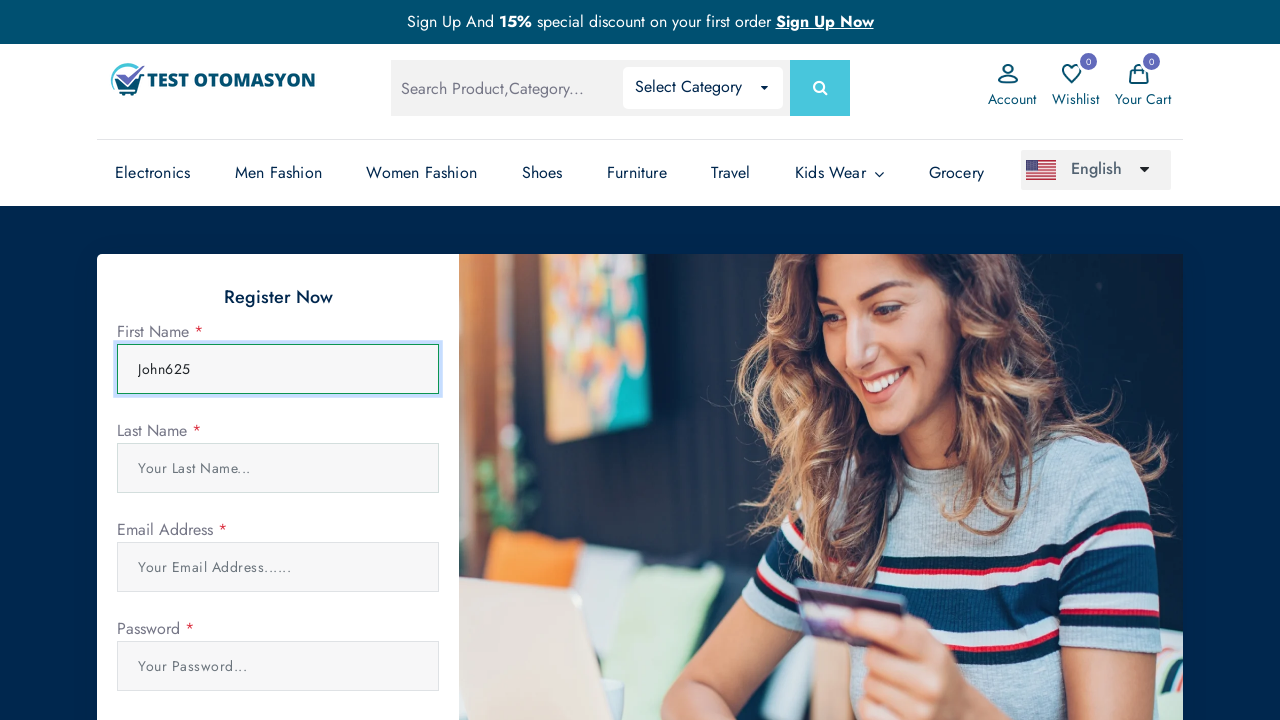

Typed last name: Smith409
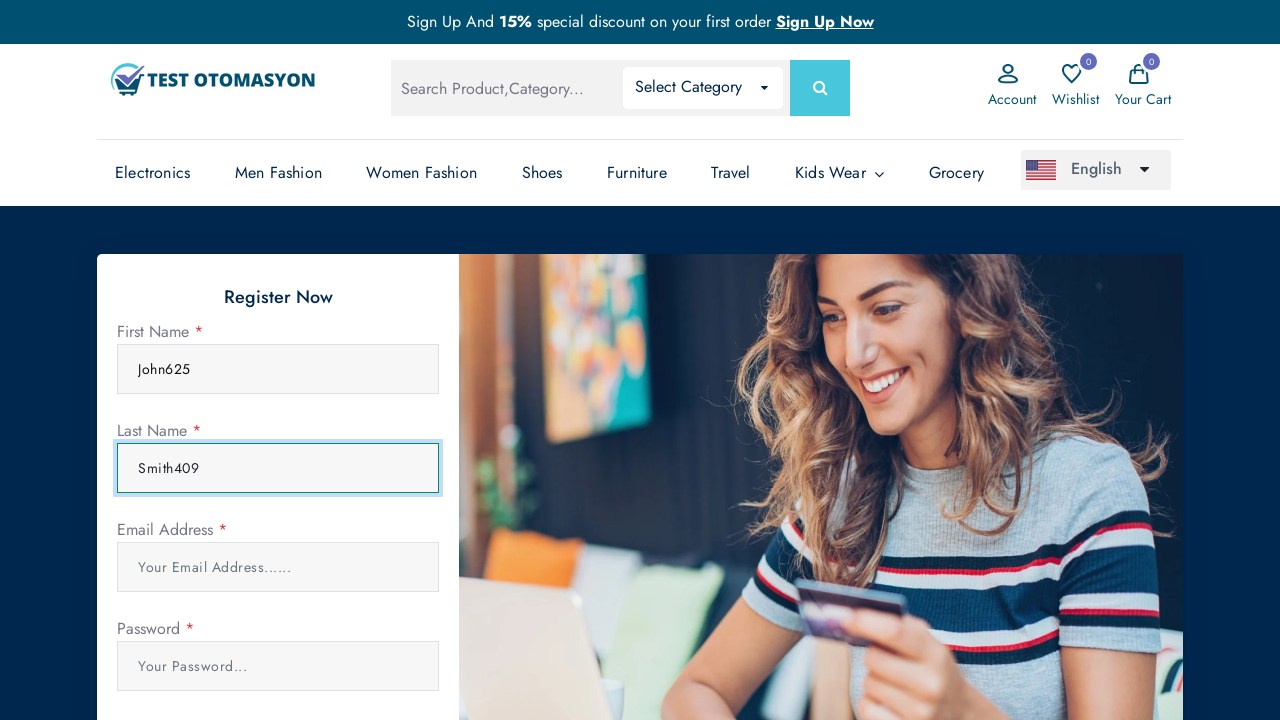

Pressed Tab to move to email field
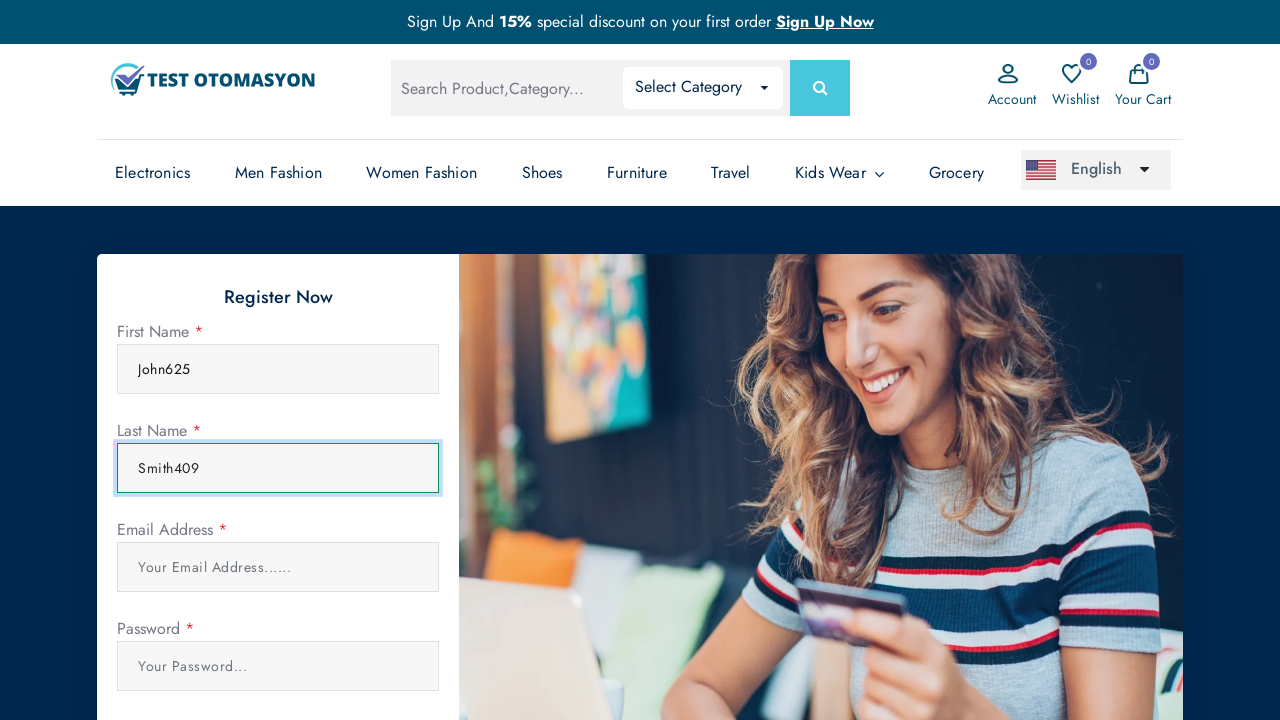

Typed email: user45105@example.com
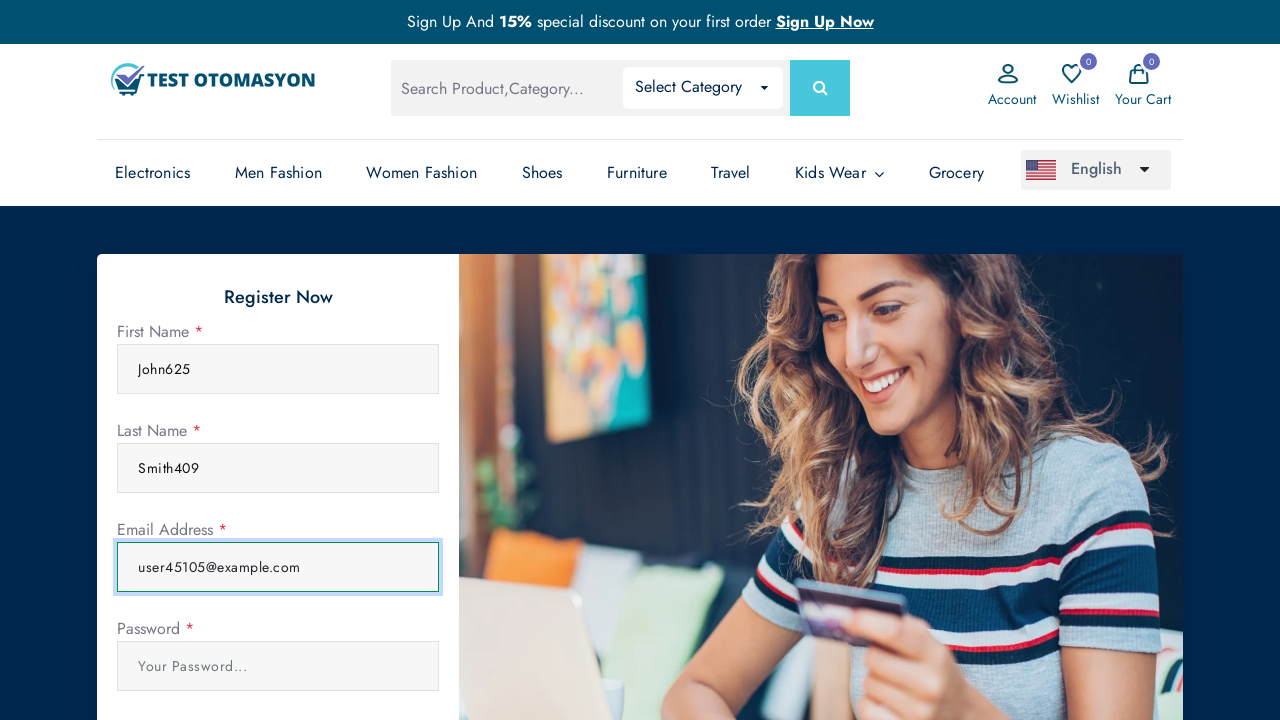

Pressed Tab to move to password field
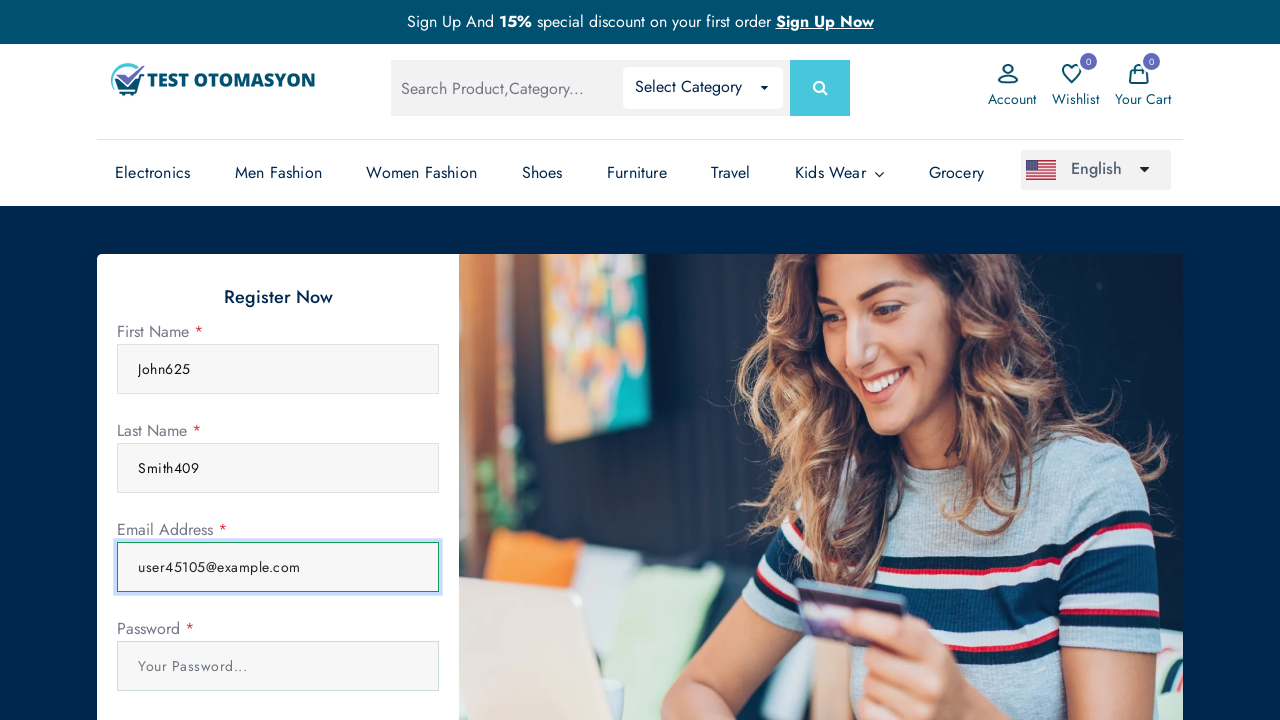

Typed password
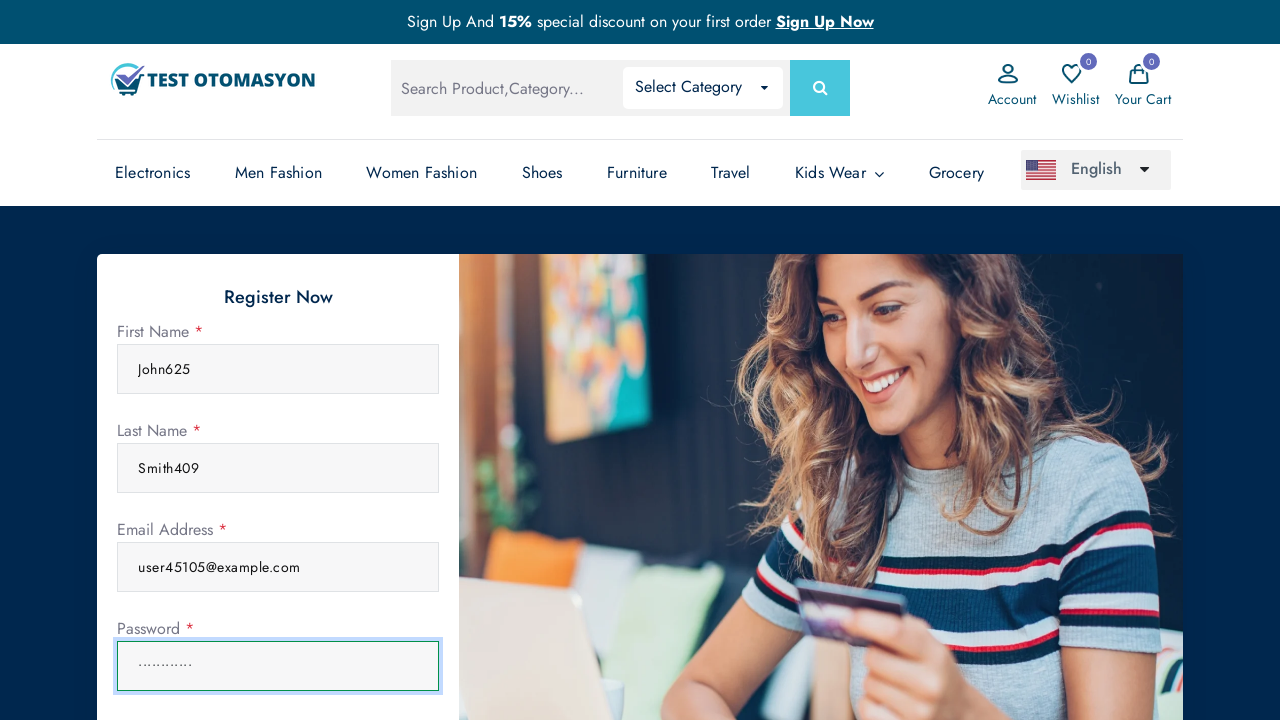

Pressed Tab to move to password confirmation field
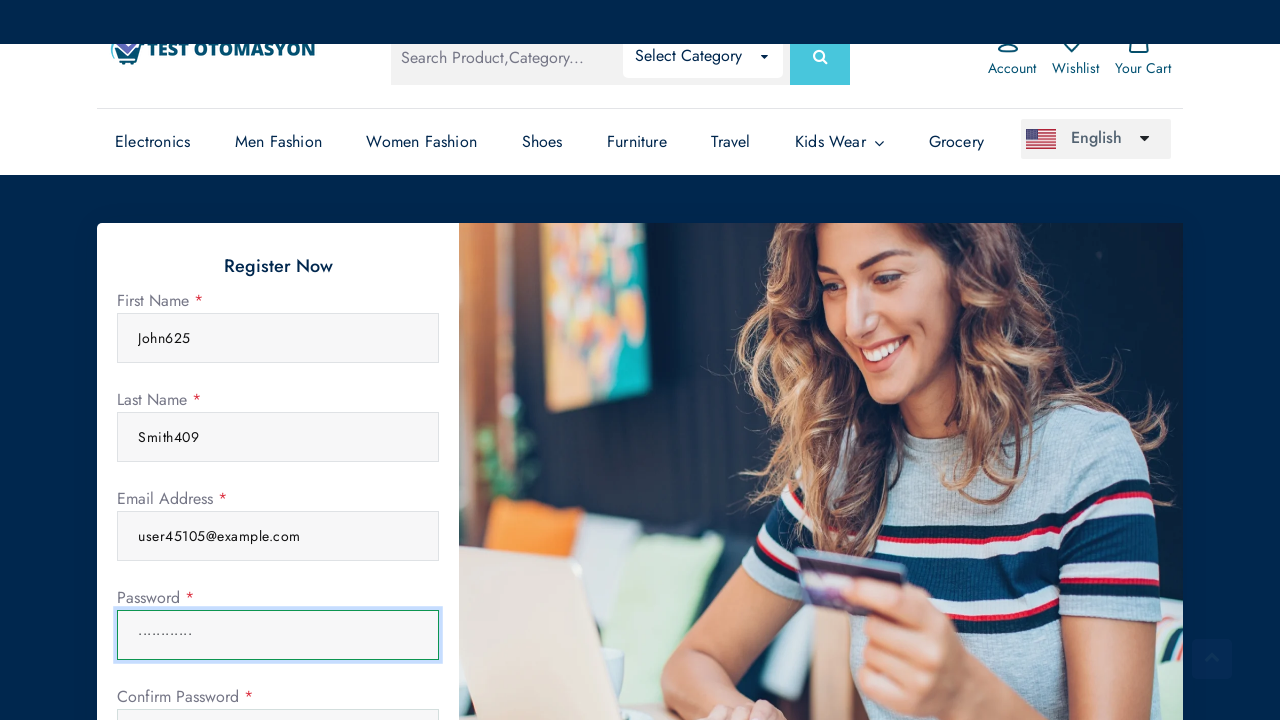

Typed password confirmation
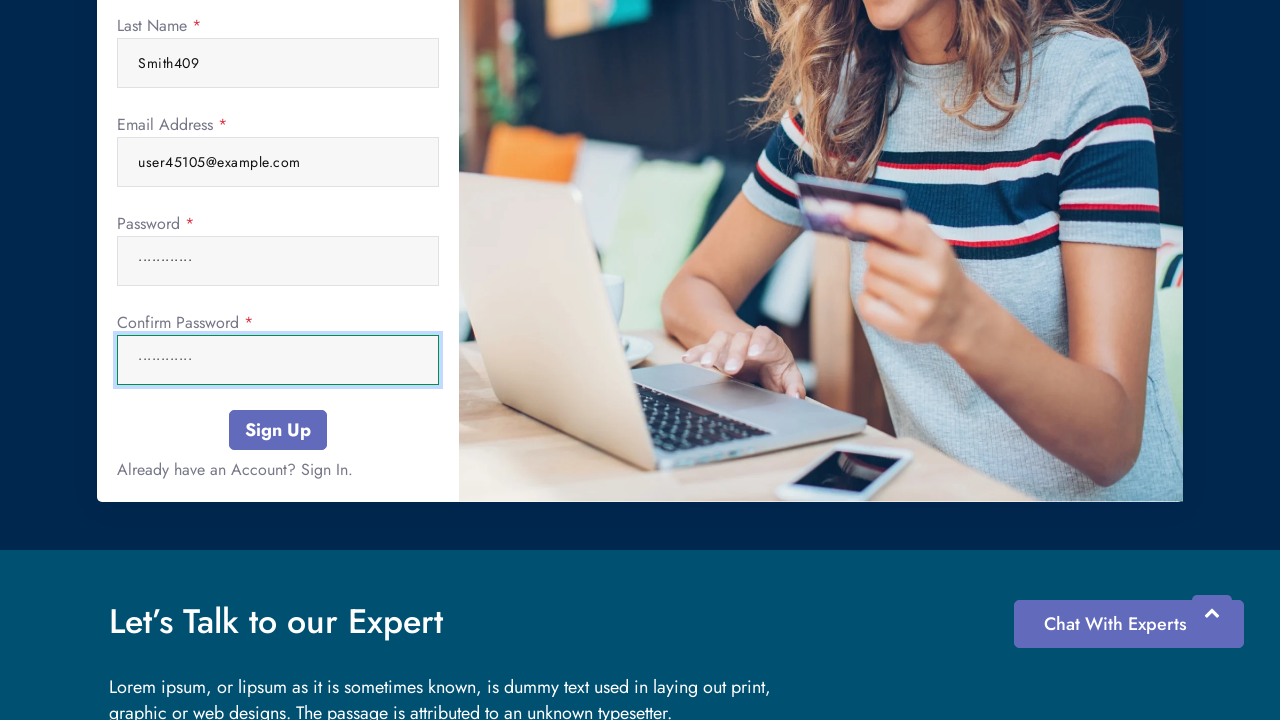

Waited 1 second before form submission
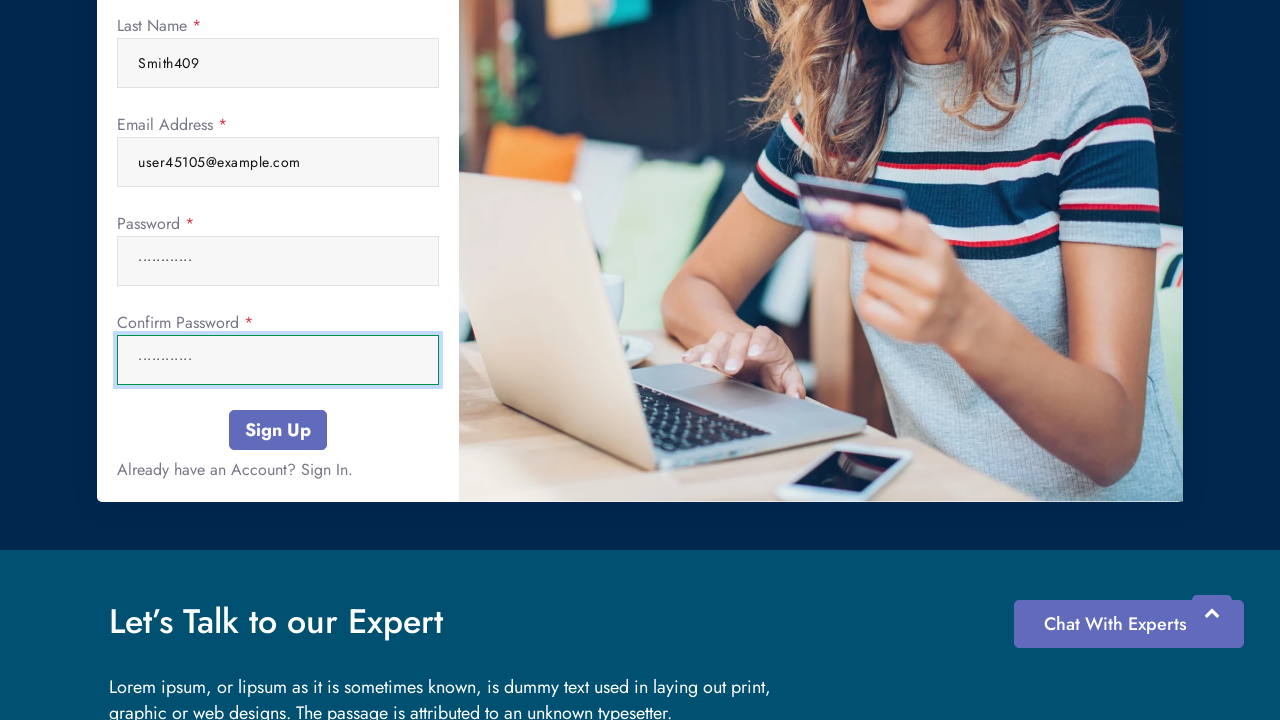

Clicked Sign Up button to submit registration form at (278, 430) on #btn-submit-form
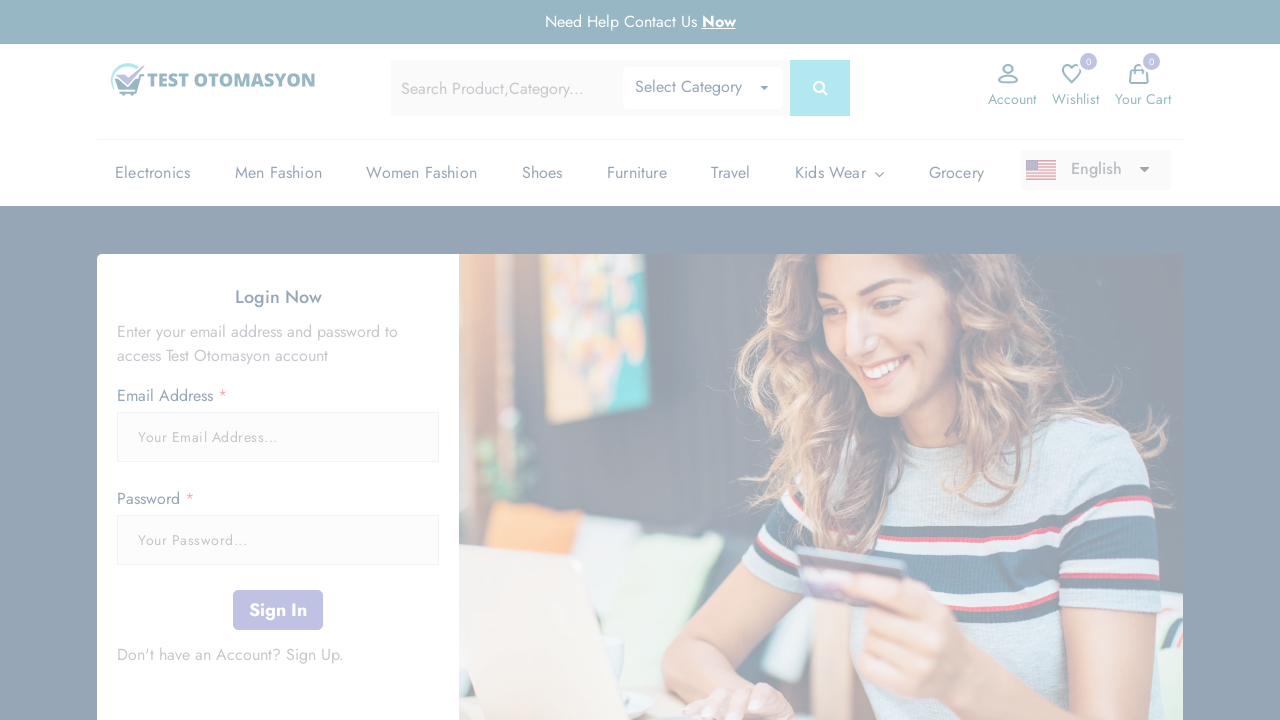

Filled email field with registered email on #email
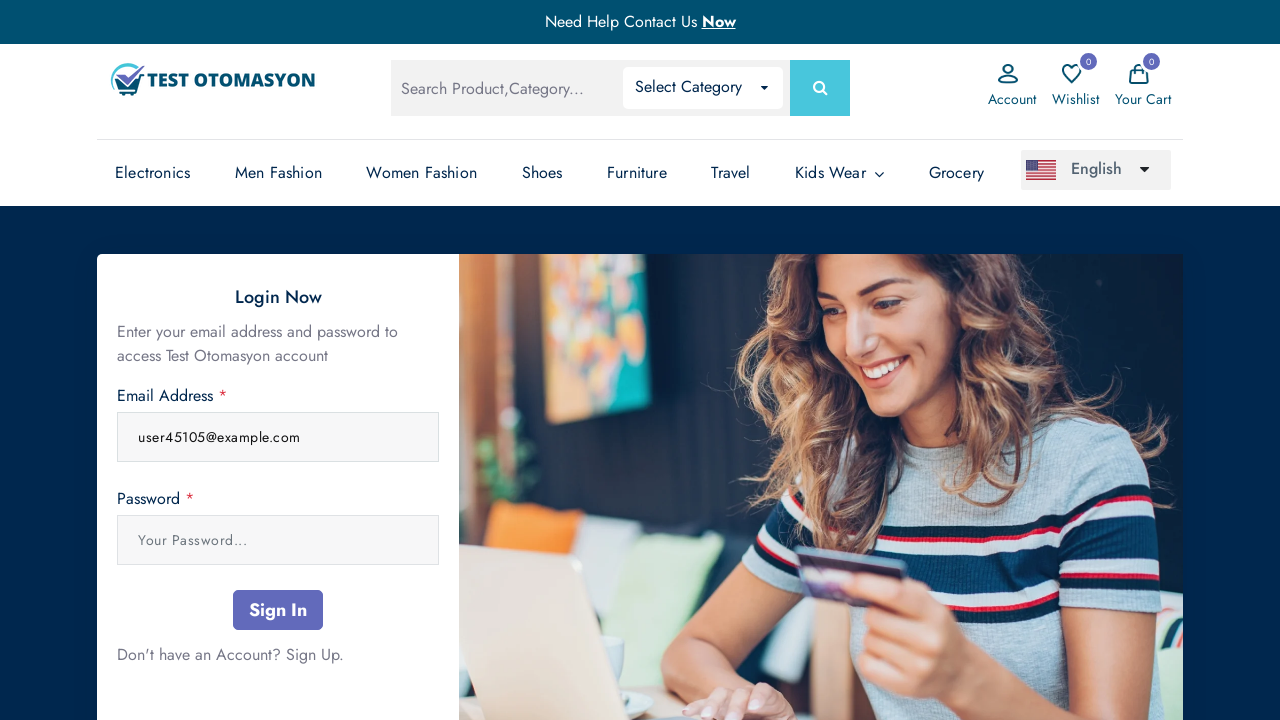

Filled password field on #password
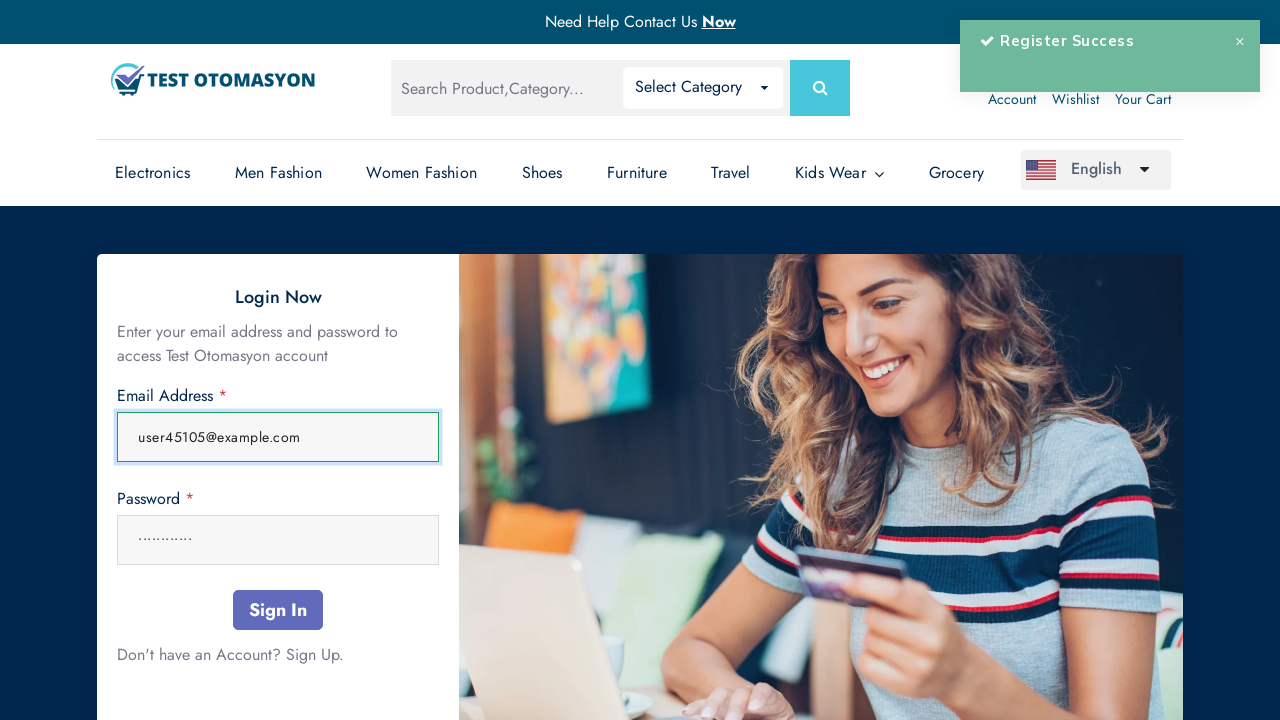

Clicked login submit button at (278, 610) on #submitlogin
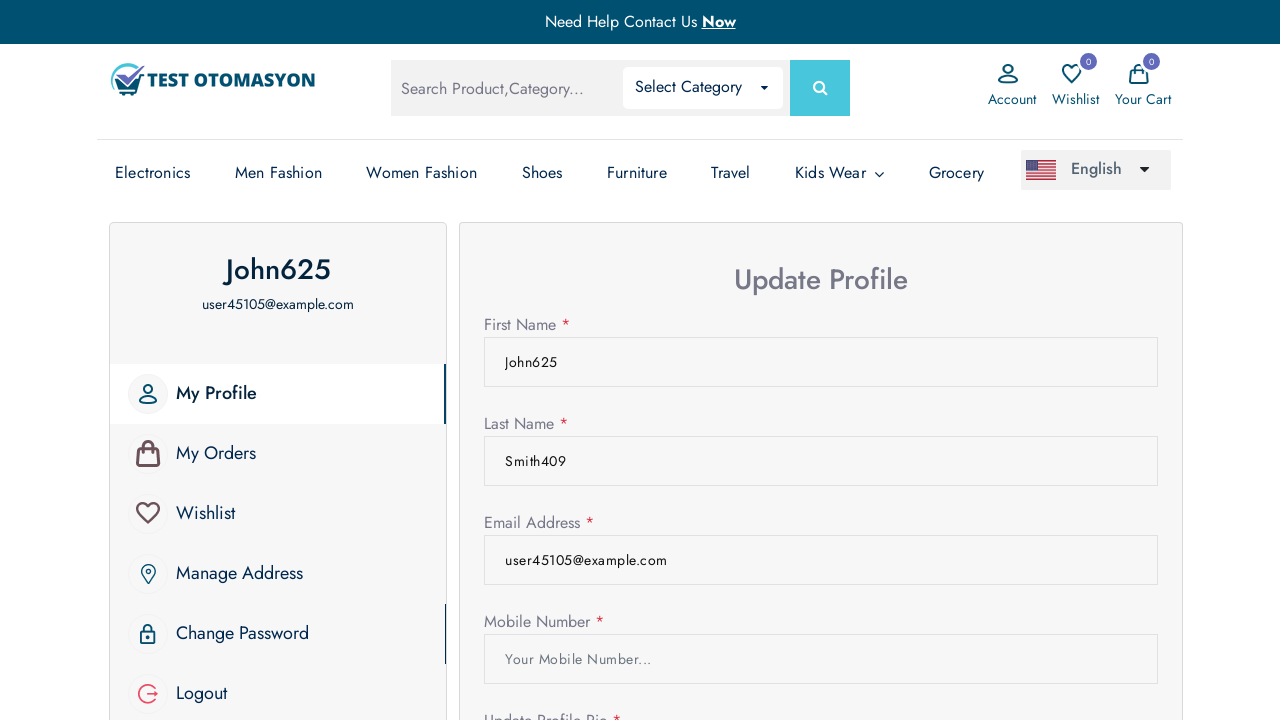

Verified logout button is visible - successful login confirmed
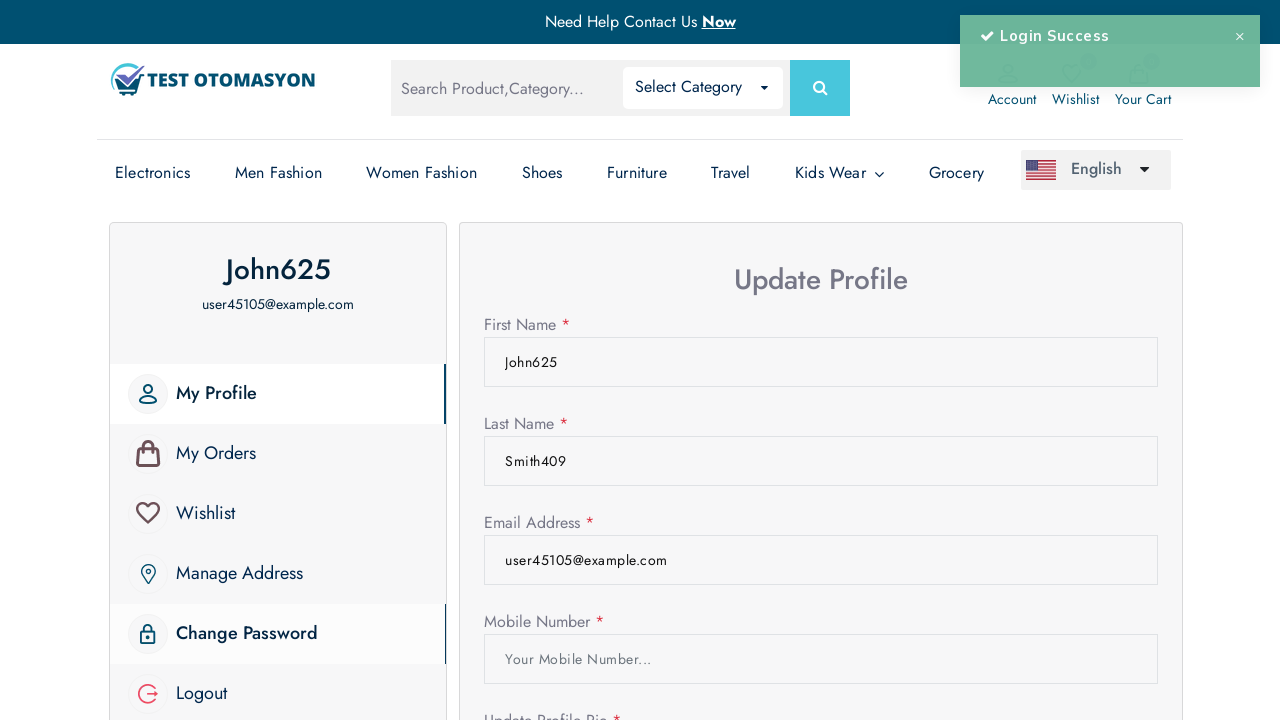

Clicked logout button at (202, 694) on xpath=//span[.='Logout']
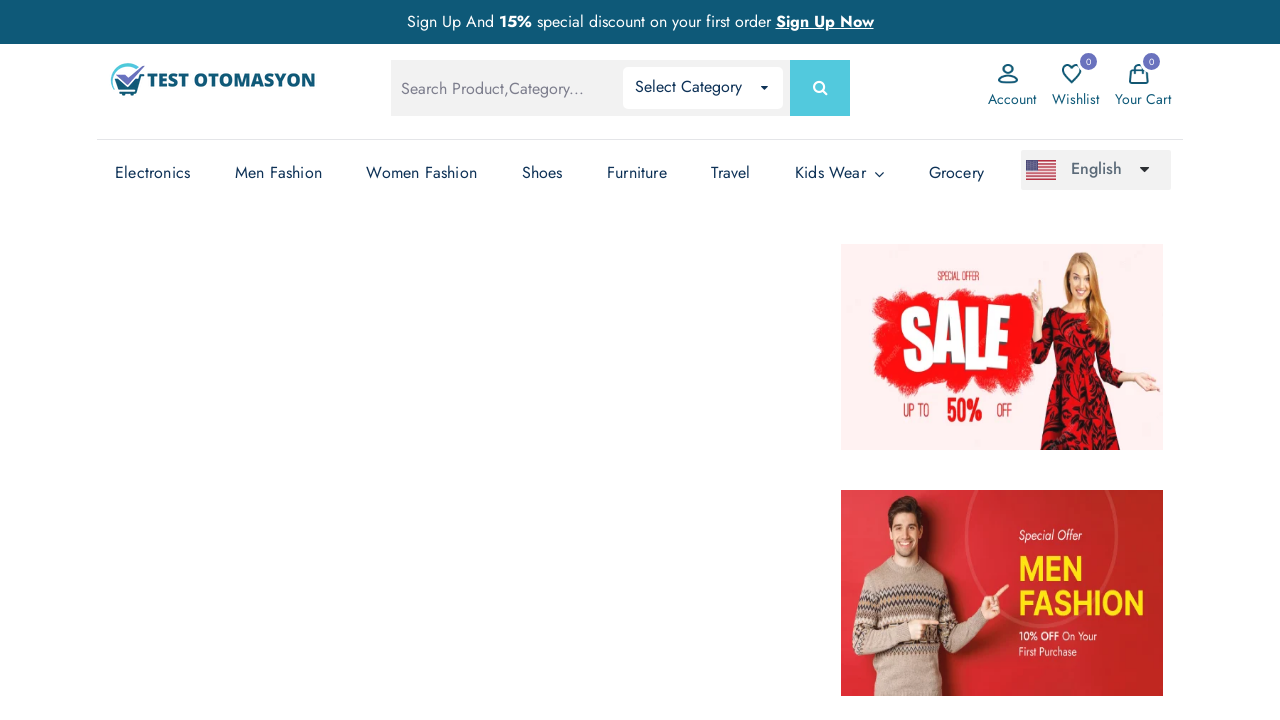

Waited 2 seconds after logout
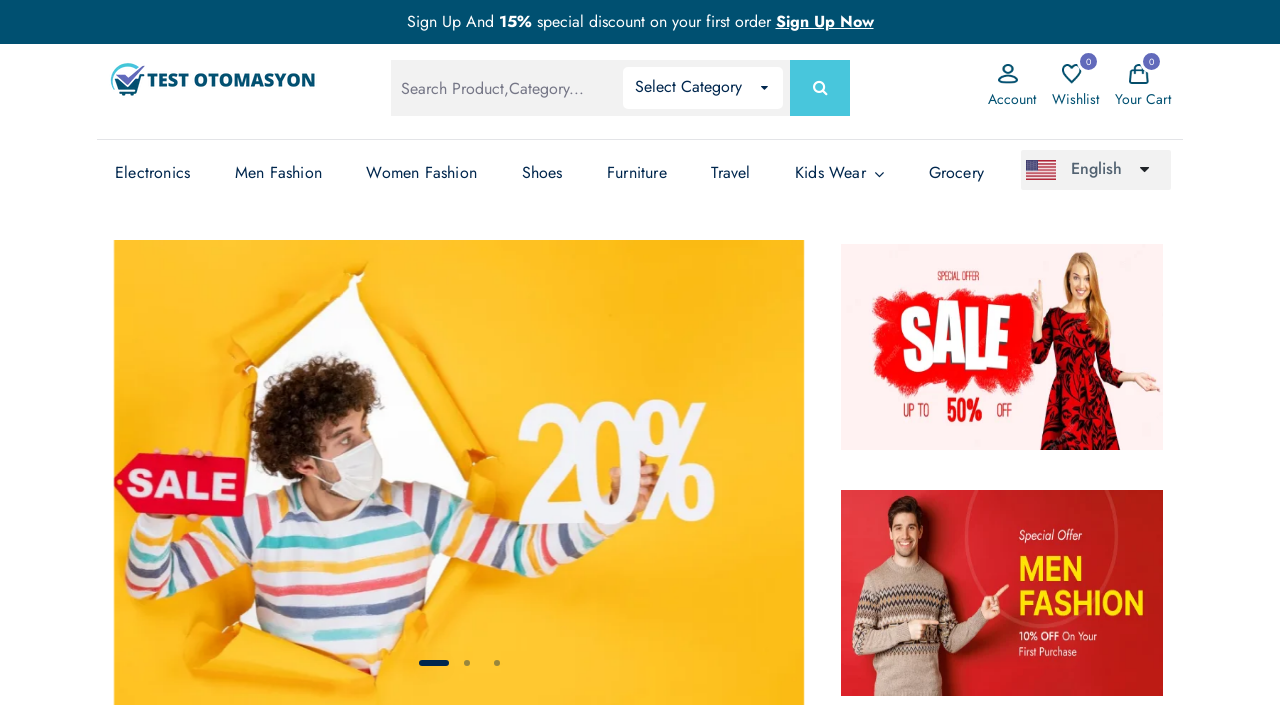

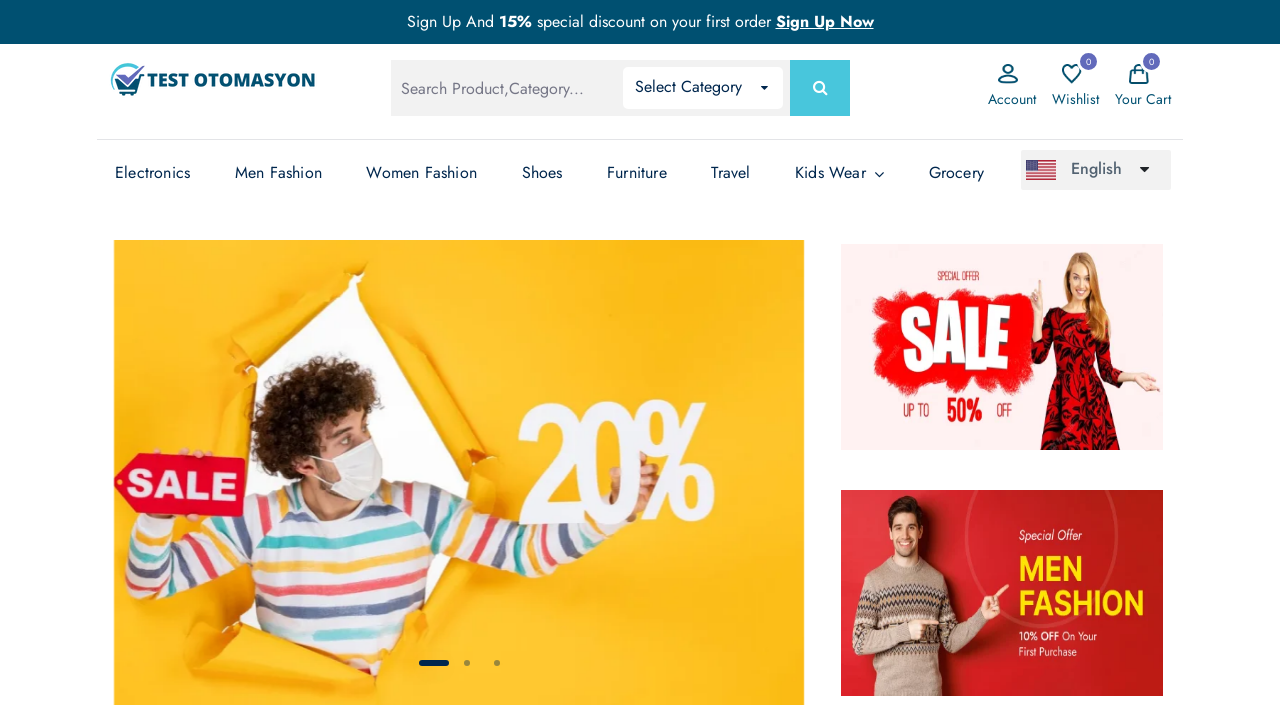